Tests form submission by extracting a value from an image attribute, performing a mathematical calculation on it, filling the result into an input field, checking two checkboxes, and submitting the form.

Starting URL: http://suninjuly.github.io/get_attribute.html

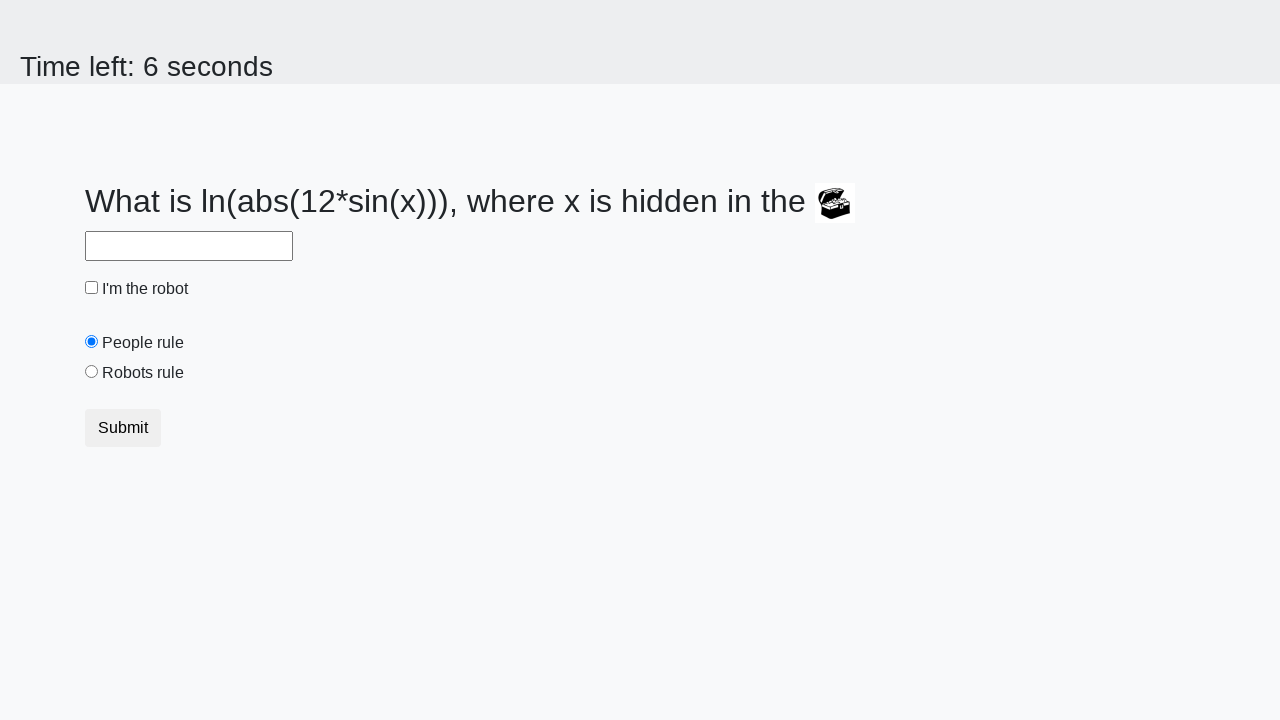

Located image element
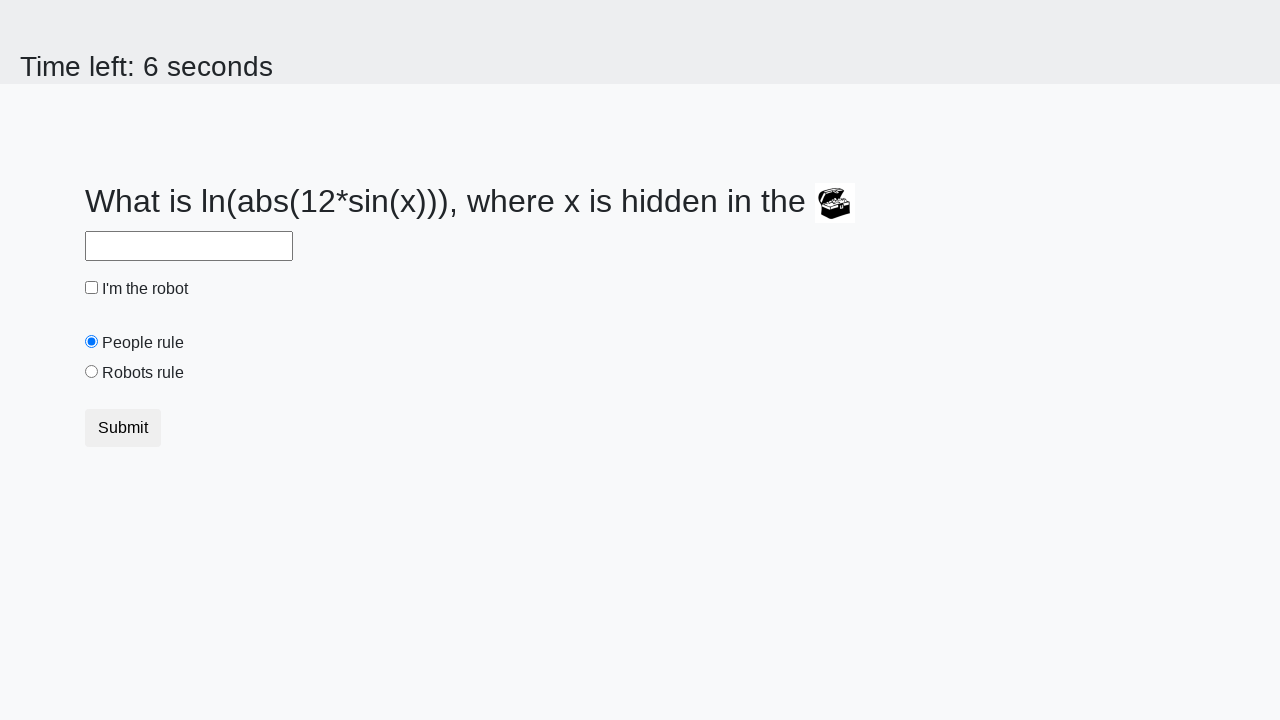

Extracted 'valuex' attribute from image element
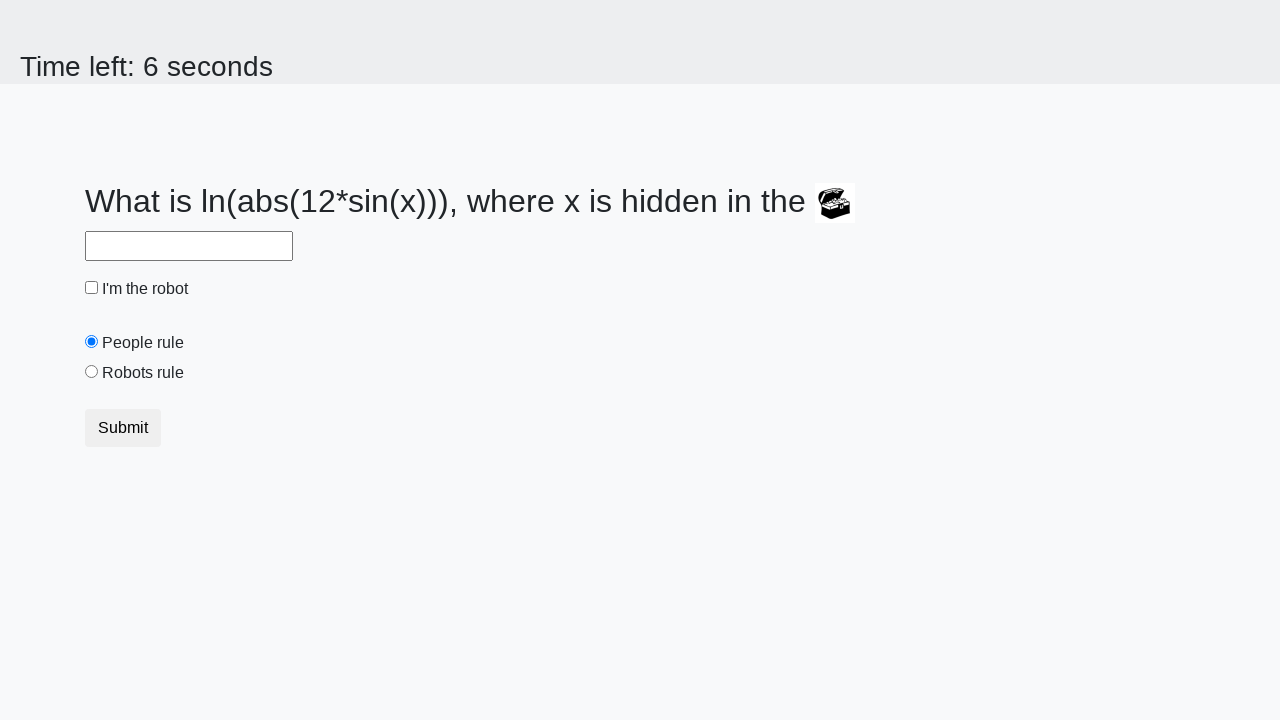

Performed mathematical calculation on extracted value: log(abs(12*sin(995))) = 2.22850798272707
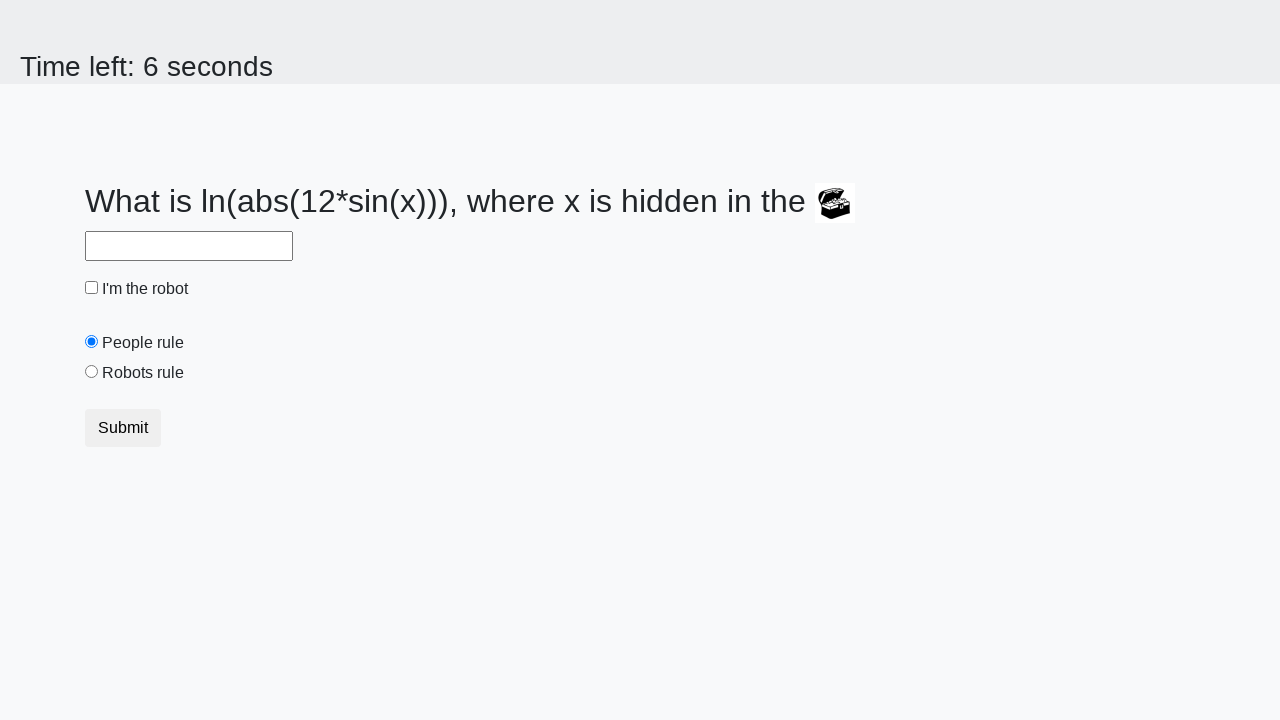

Filled answer field with calculated result: 2.22850798272707 on #answer
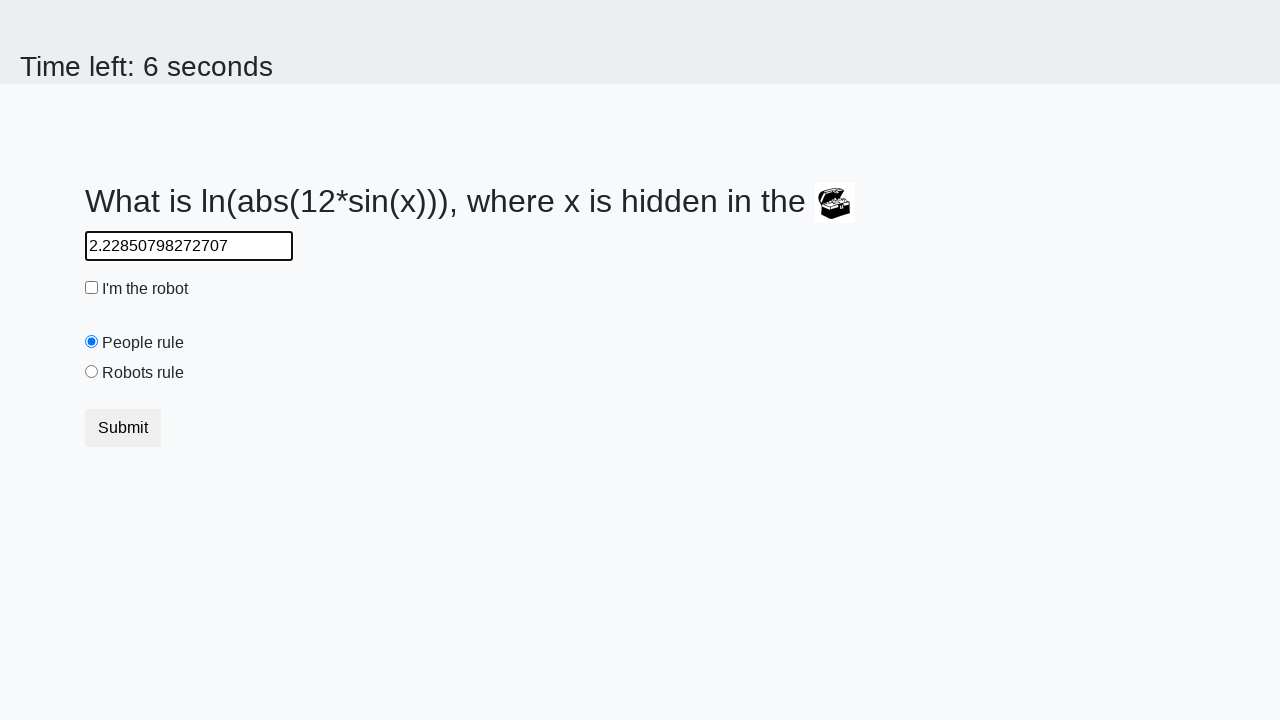

Checked 'robotCheckbox' checkbox at (92, 288) on #robotCheckbox
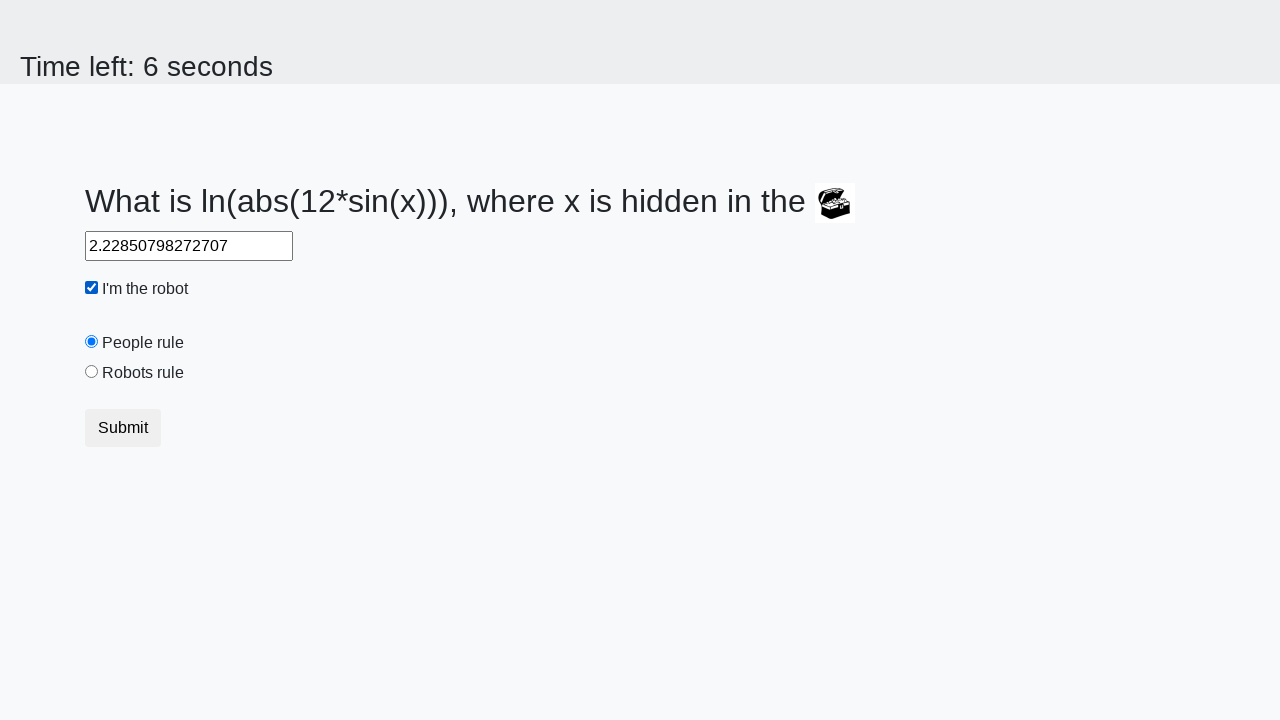

Checked 'robotsRule' checkbox at (92, 372) on #robotsRule
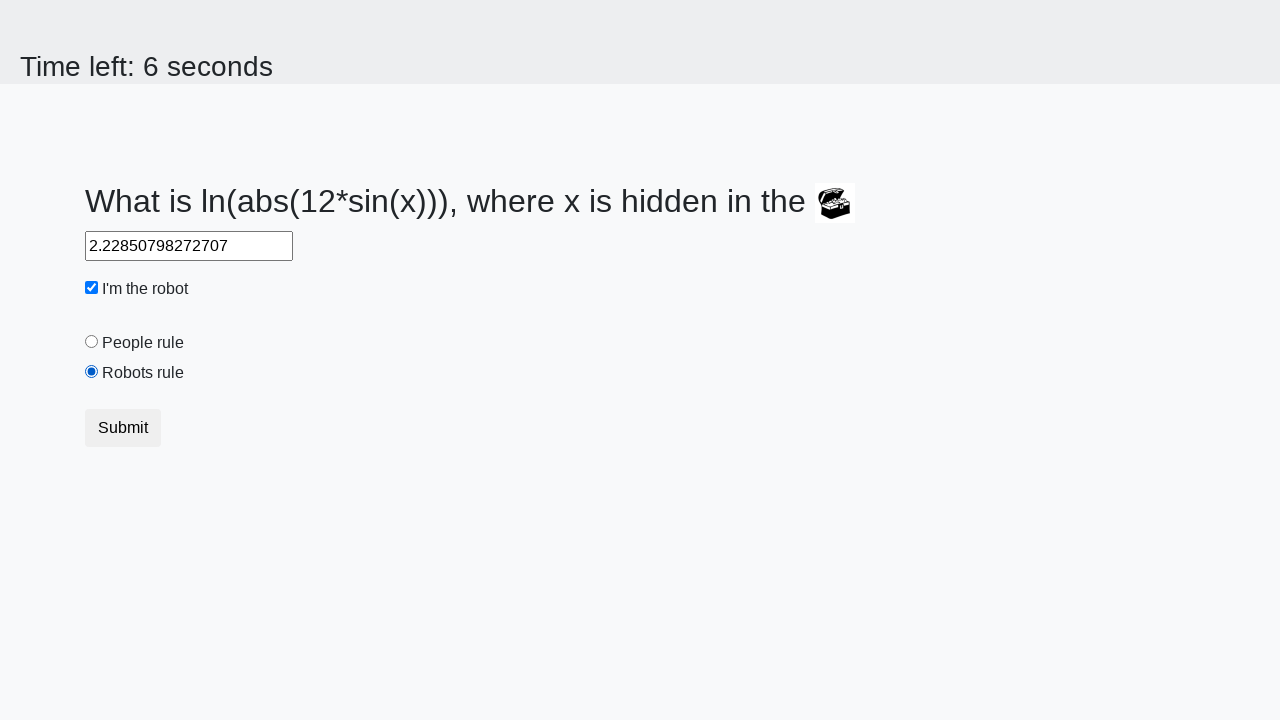

Clicked submit button to submit the form at (123, 428) on button.btn
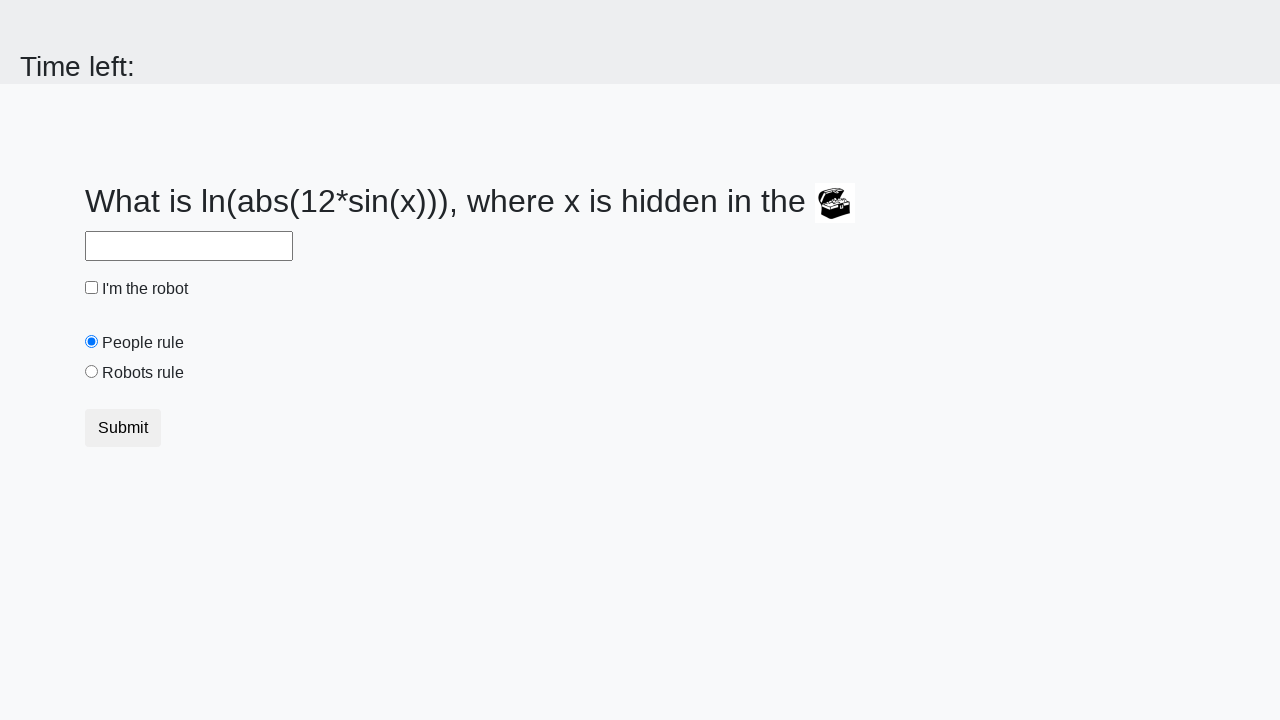

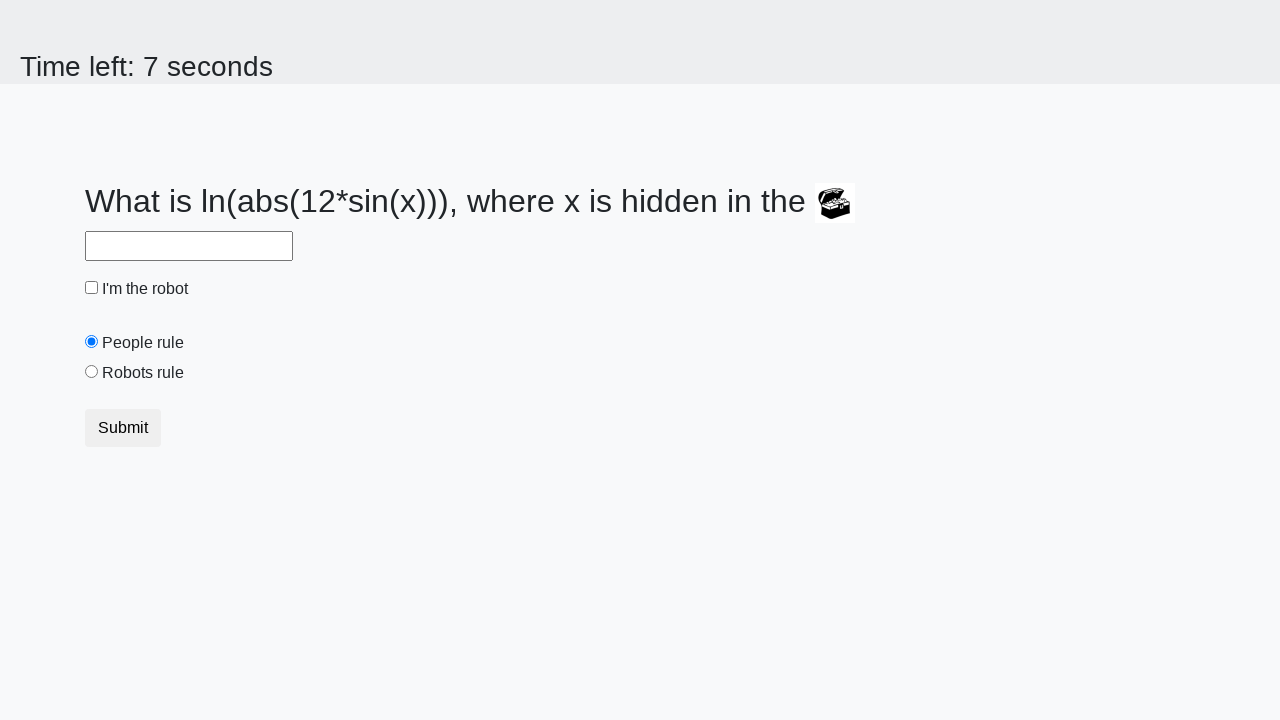